Tests that the download button is visible and clickable on the upload-download demo page

Starting URL: https://demoqa.com/upload-download

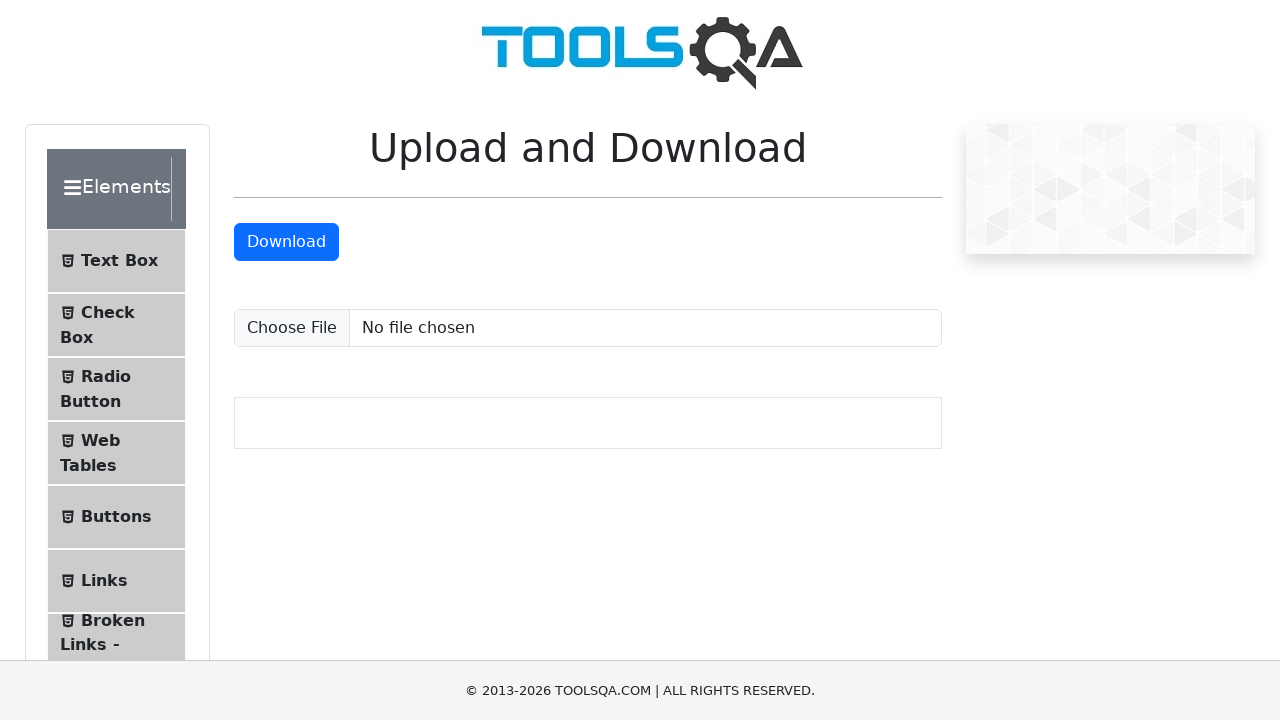

Scrolled down 400px to reveal download button
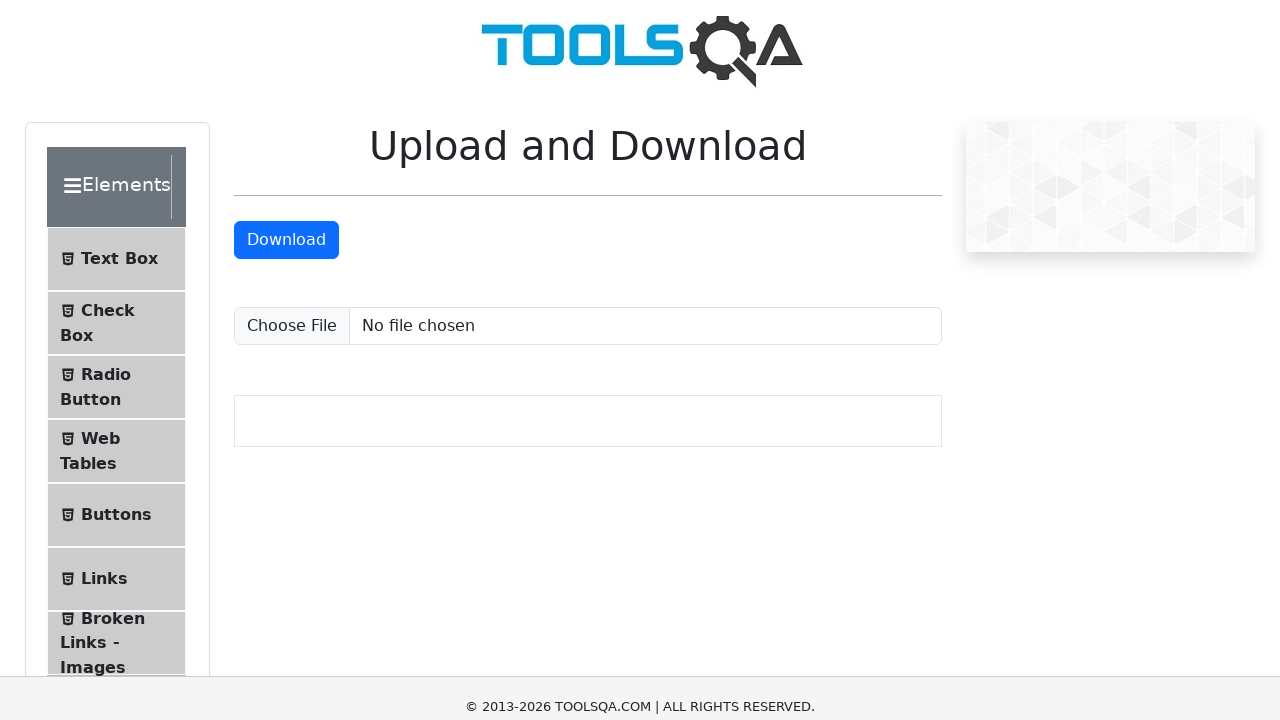

Download button became visible
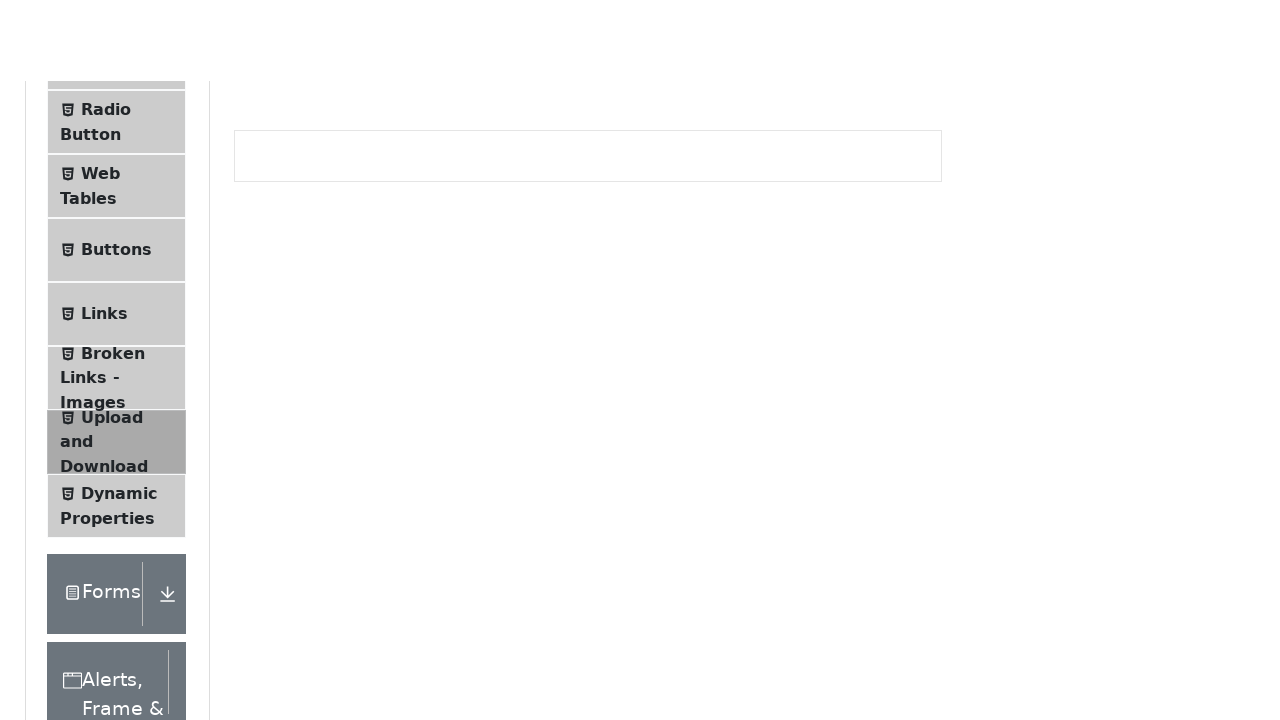

Clicked the download button at (286, 242) on xpath=//a[@id='downloadButton']
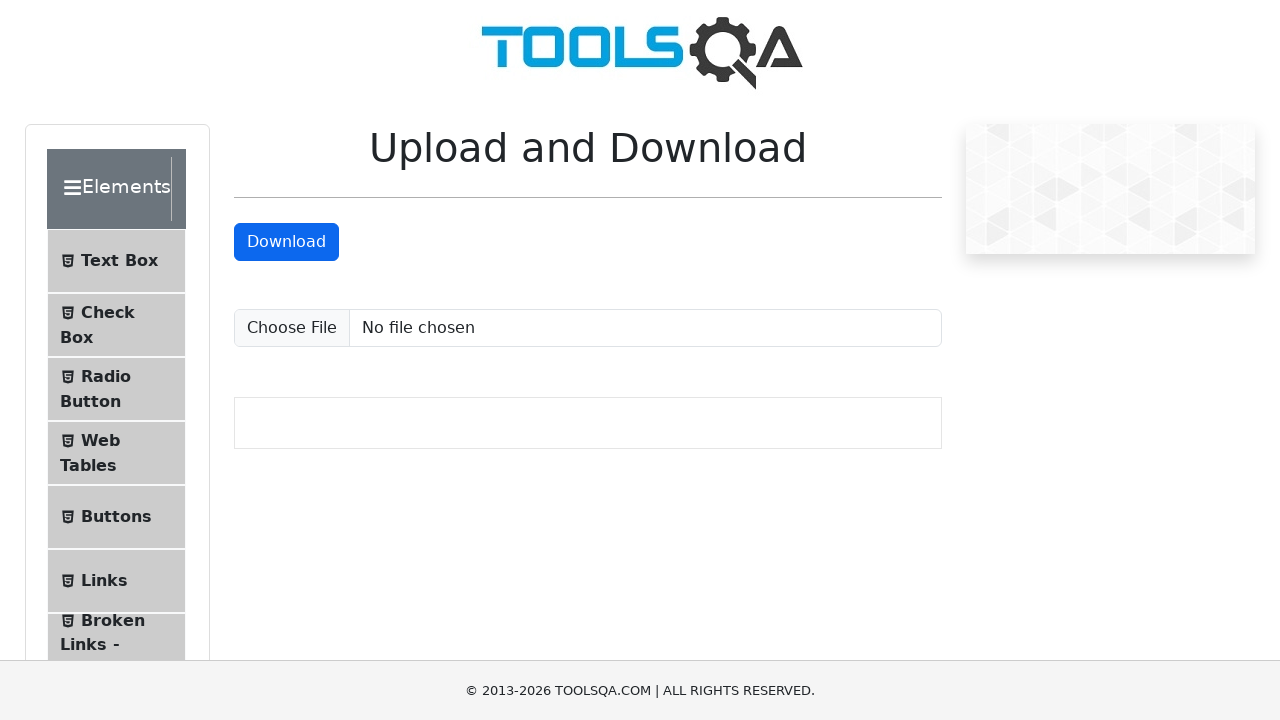

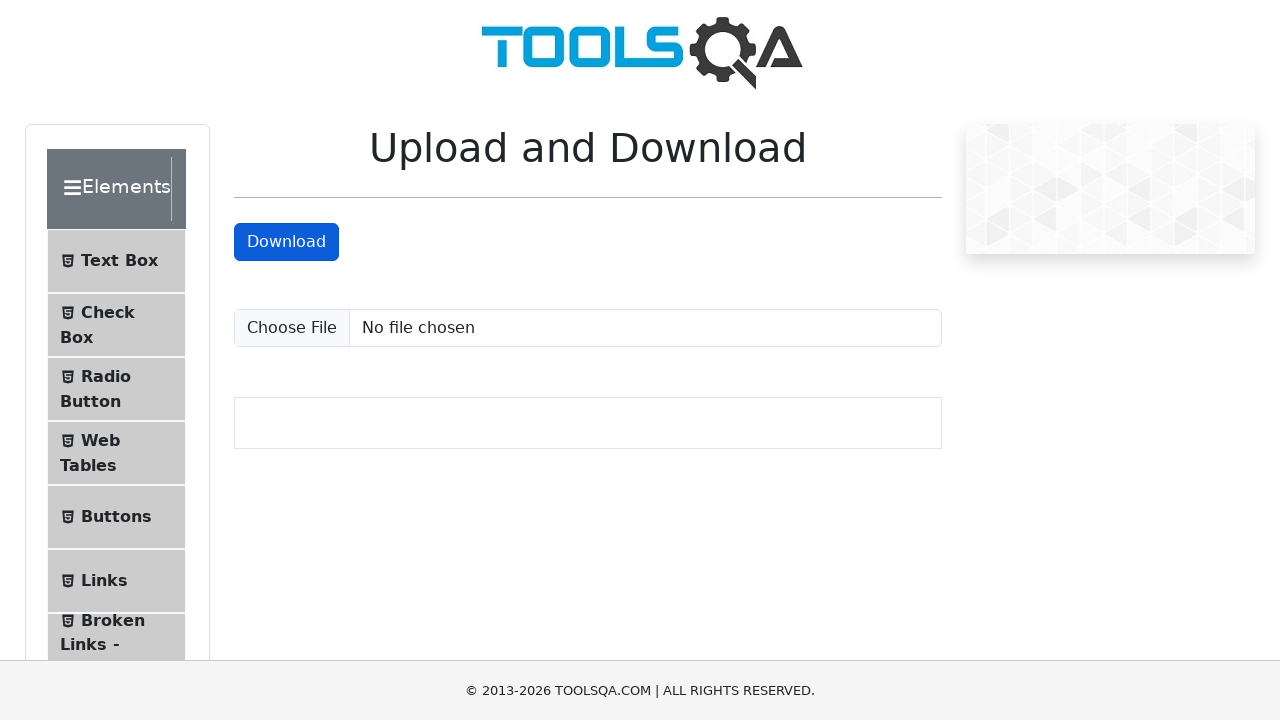